Navigates to Green Technology website and verifies that the Adyar address information is displayed

Starting URL: http://greenstech.in/selenium-course-content.html

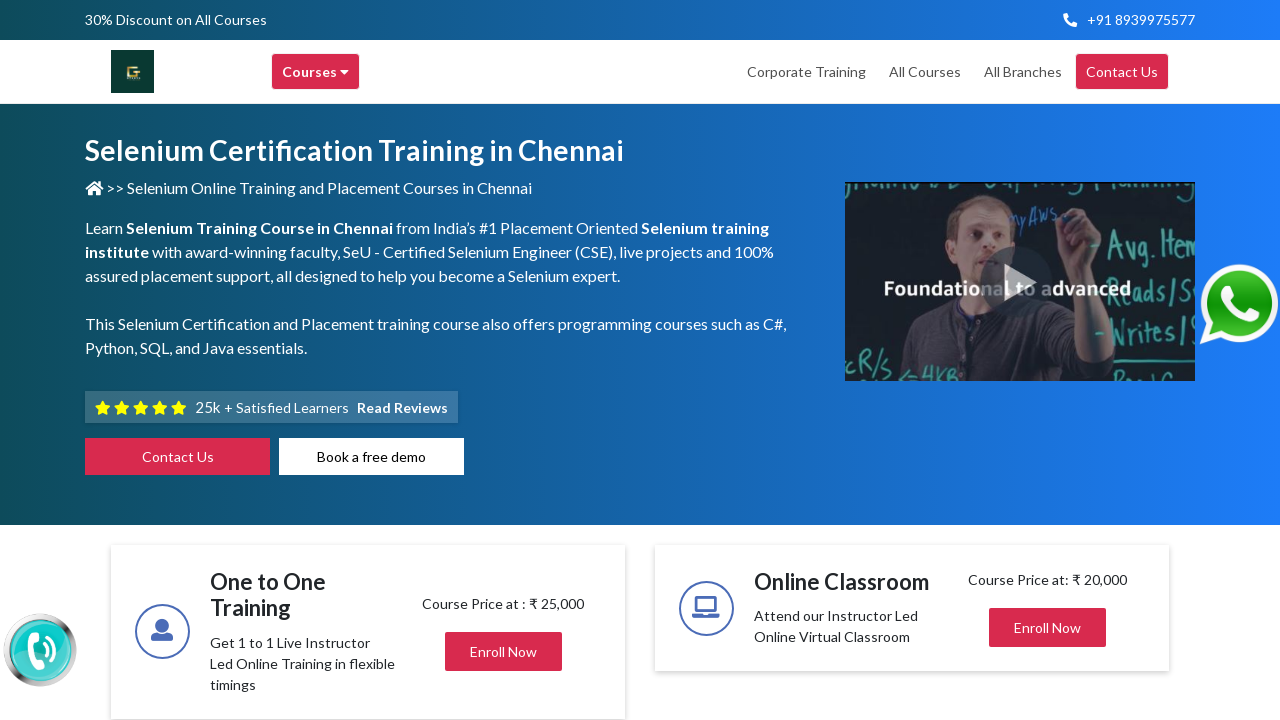

Waited for Adyar address section to load
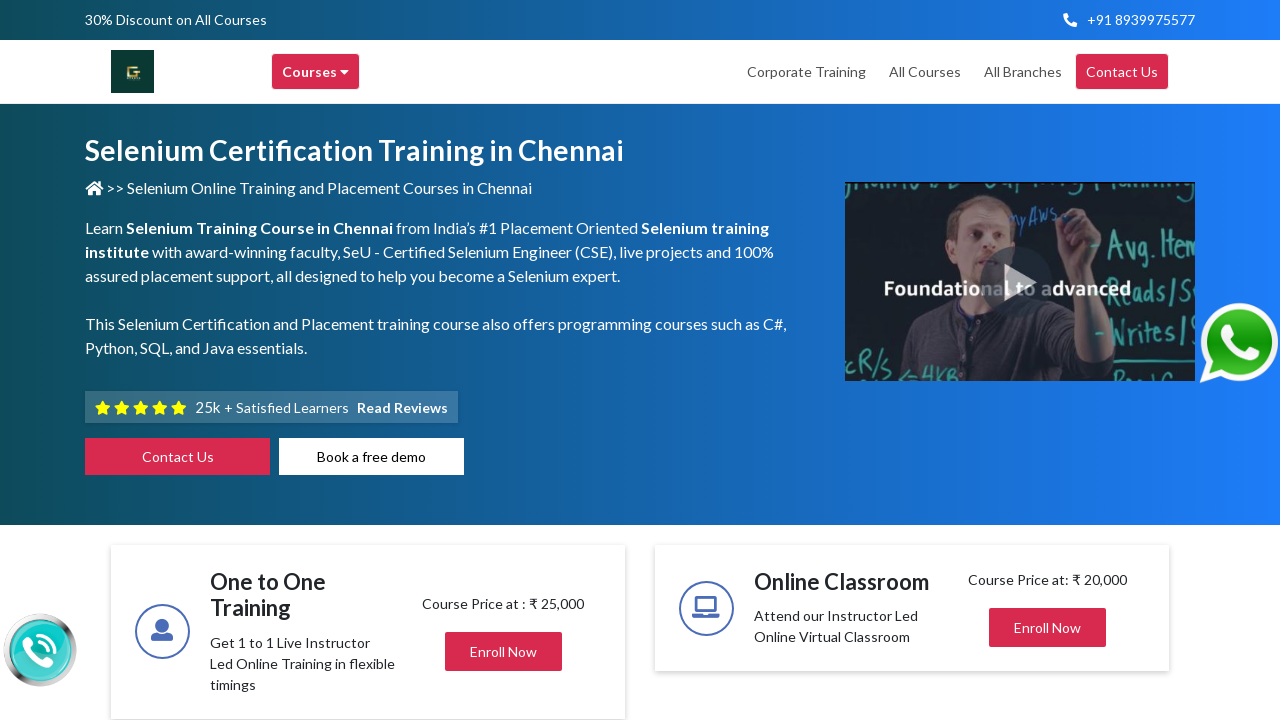

Located Adyar address element
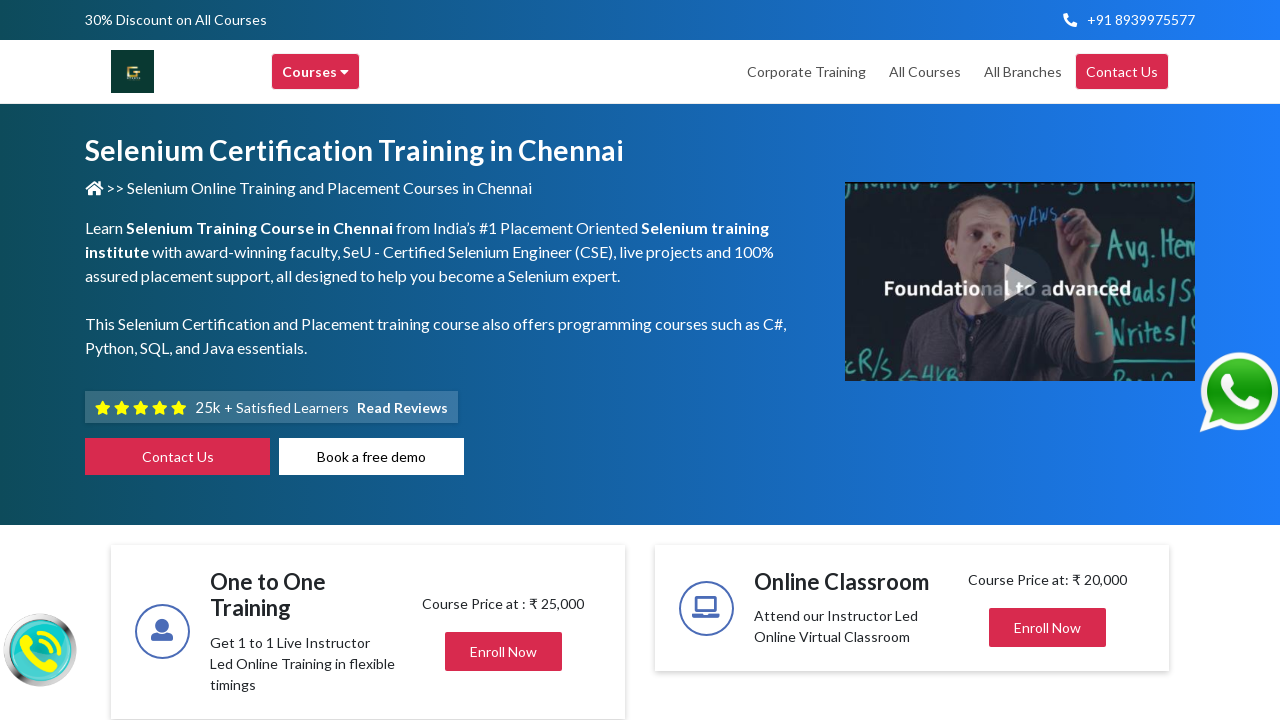

Retrieved Adyar address text content
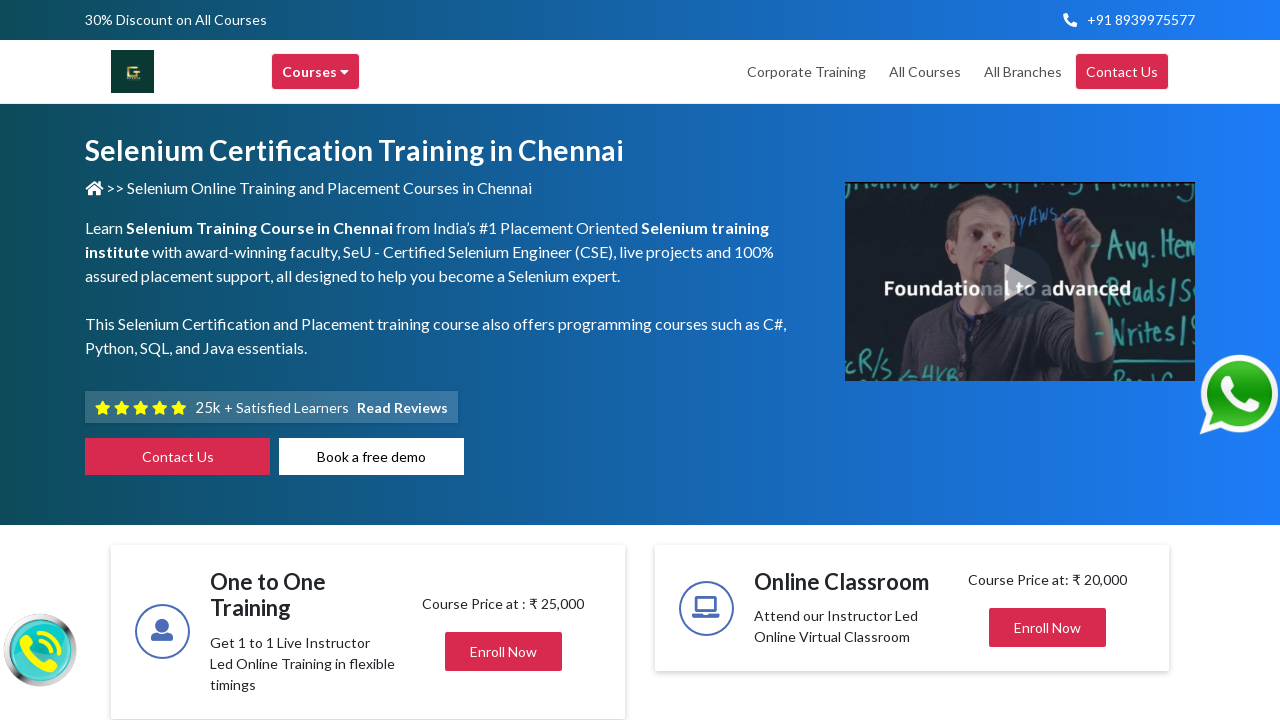

Verified Adyar address: 
        Greens Technology Adyar
        
        
        
        
        No:11,
        First Street,
        padmanabha Nagar,
        Adyar,
        Chennai-600 020.
        
        
        
         +91 8939975577
         contact@greenstechnologys.com
        
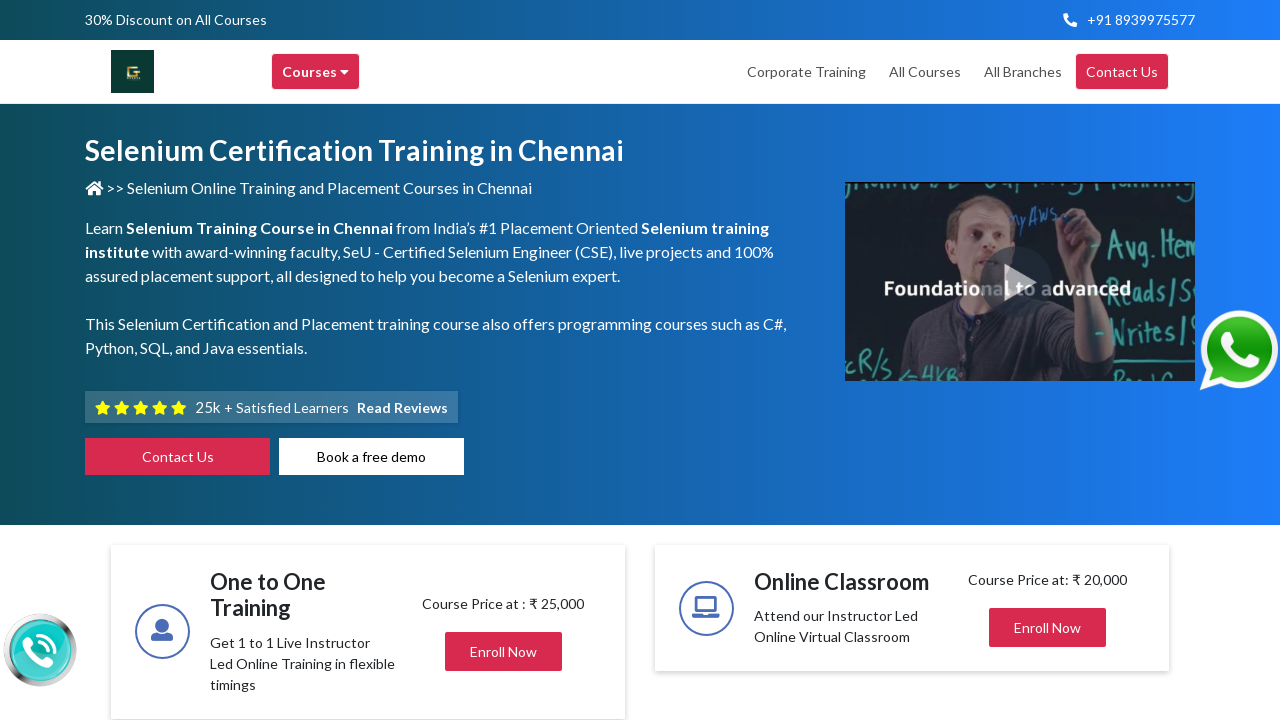

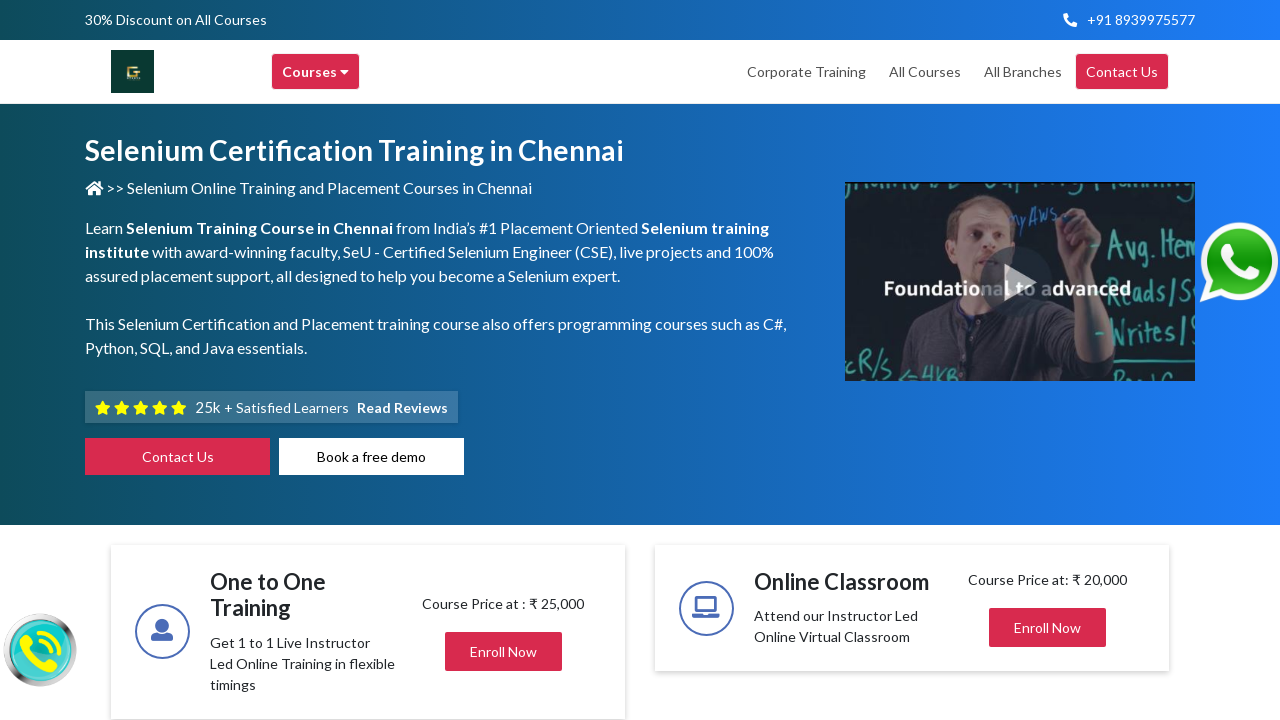